Tests dynamic loading with an intentionally wrong locator to demonstrate timeout behavior

Starting URL: https://the-internet.herokuapp.com/dynamic_loading/1

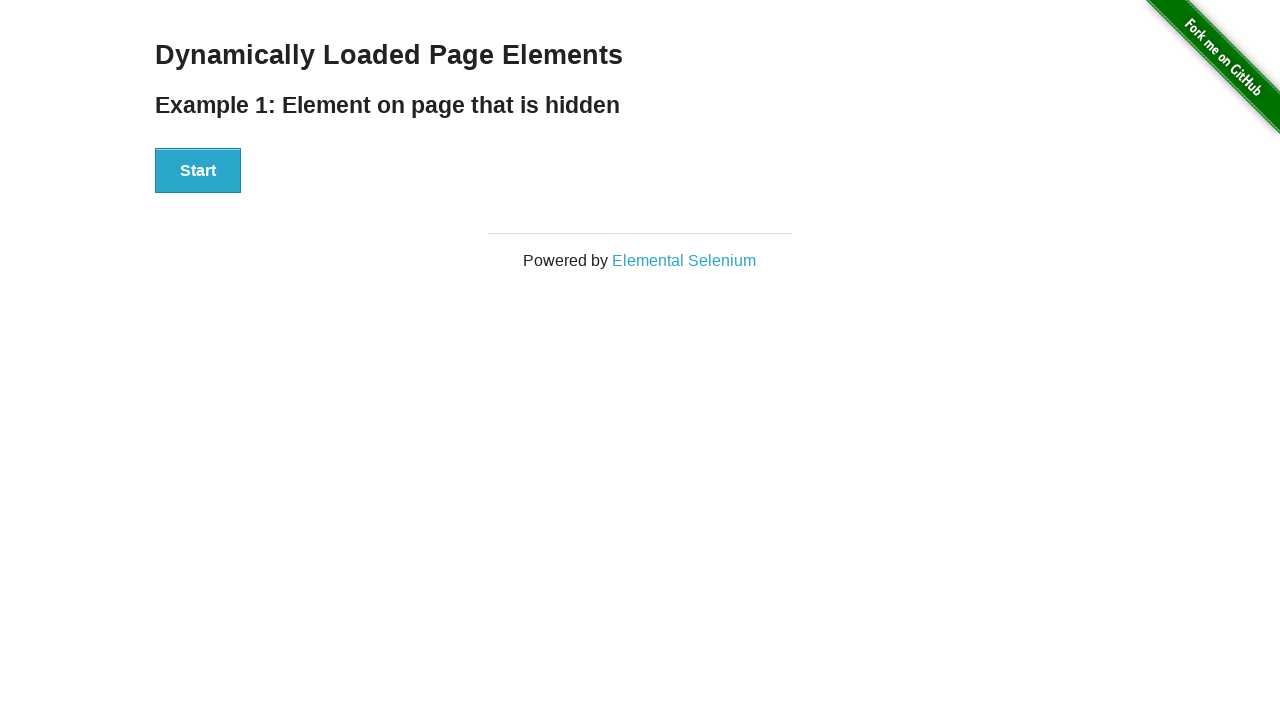

Clicked the Start button to trigger dynamic loading at (198, 171) on xpath=//button
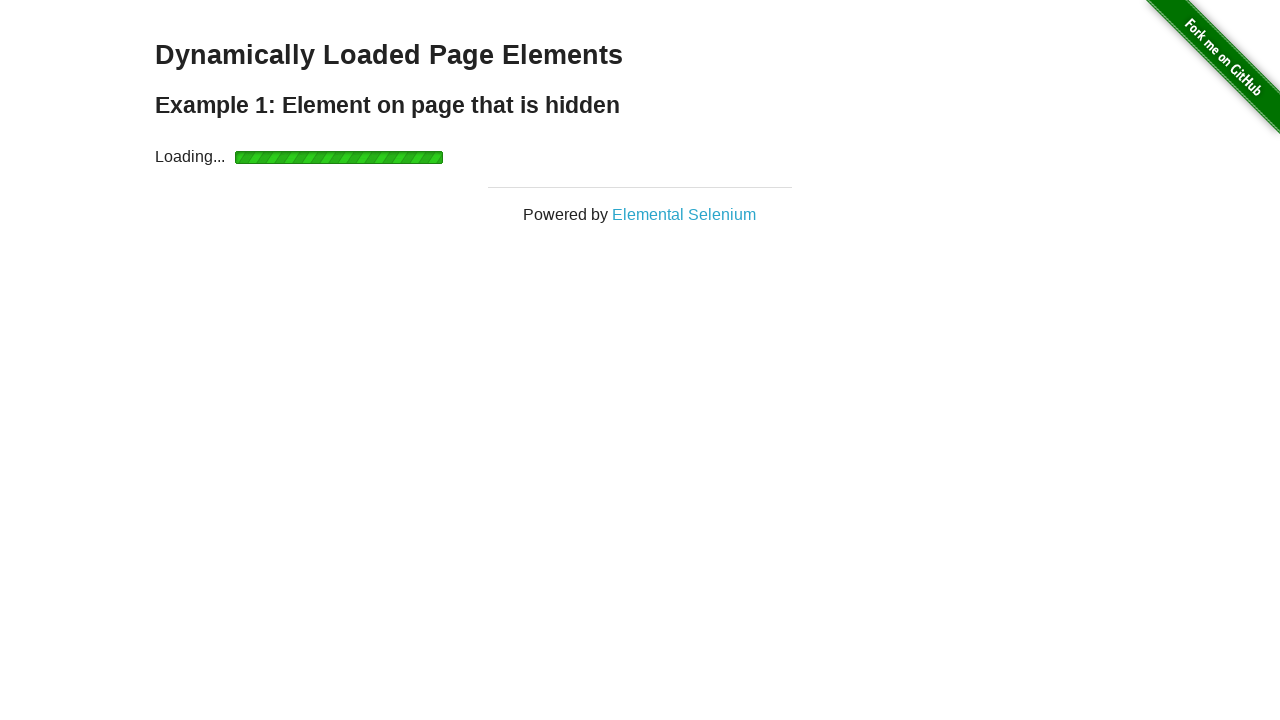

Exception caught - wait for selector with wrong locator timed out as expected
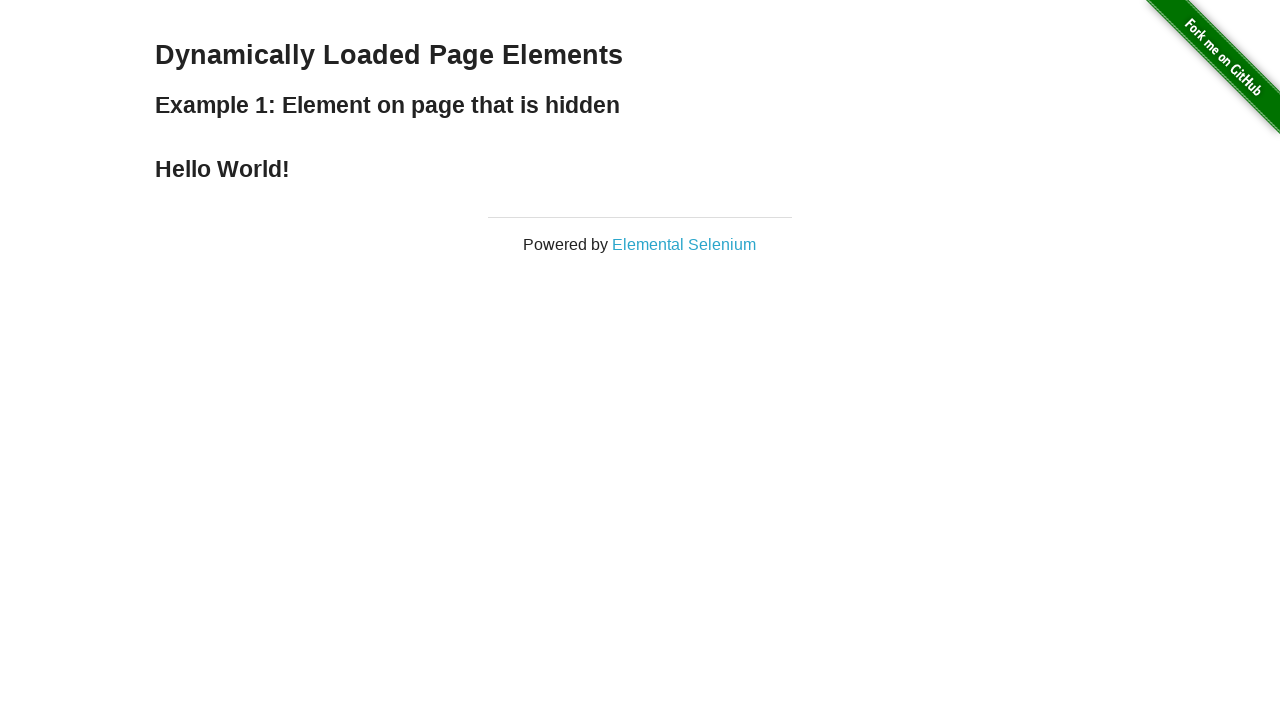

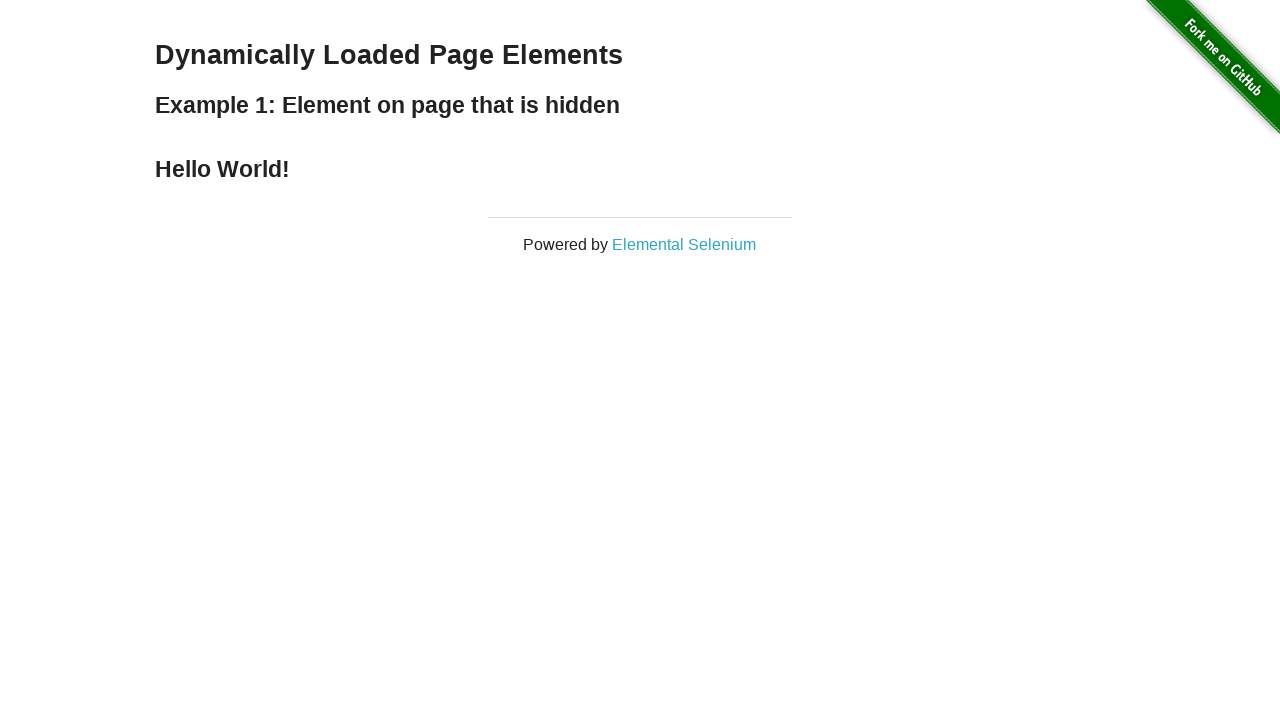